Navigates to an automation practice page and scrolls down the page to verify scroll functionality

Starting URL: https://rahulshettyacademy.com/AutomationPractice/

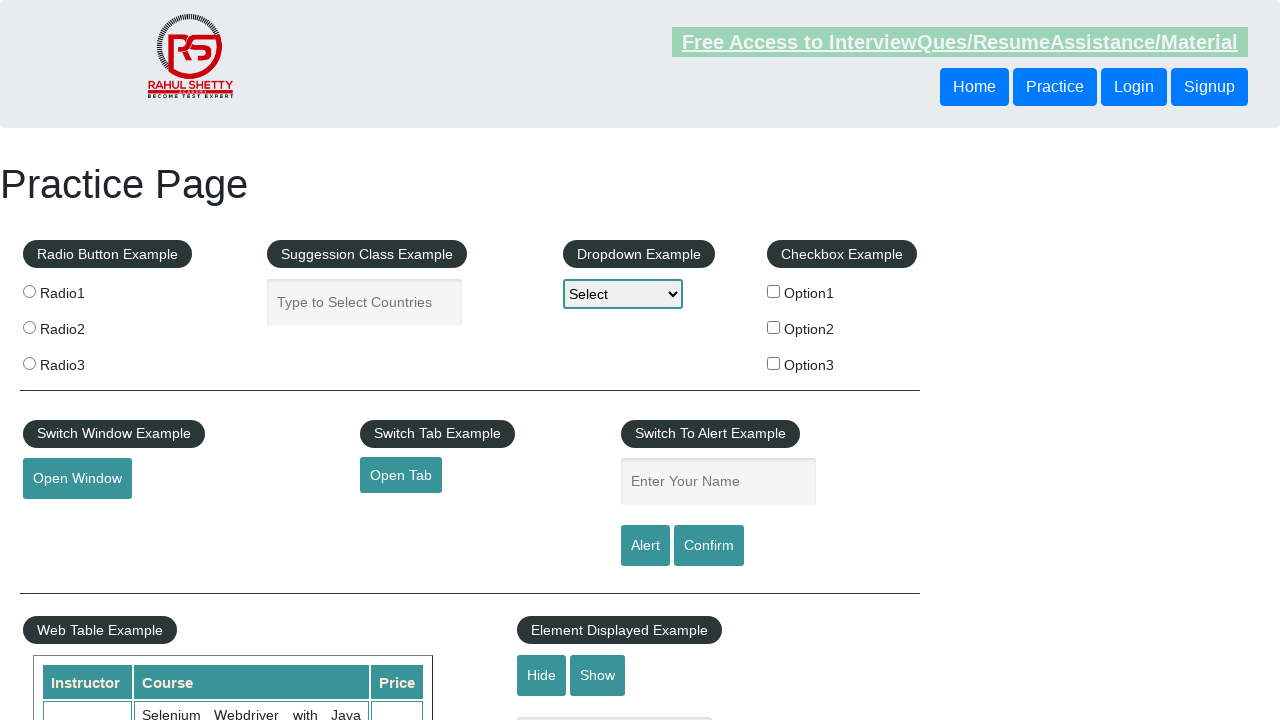

Scrolled down the page by 300 pixels
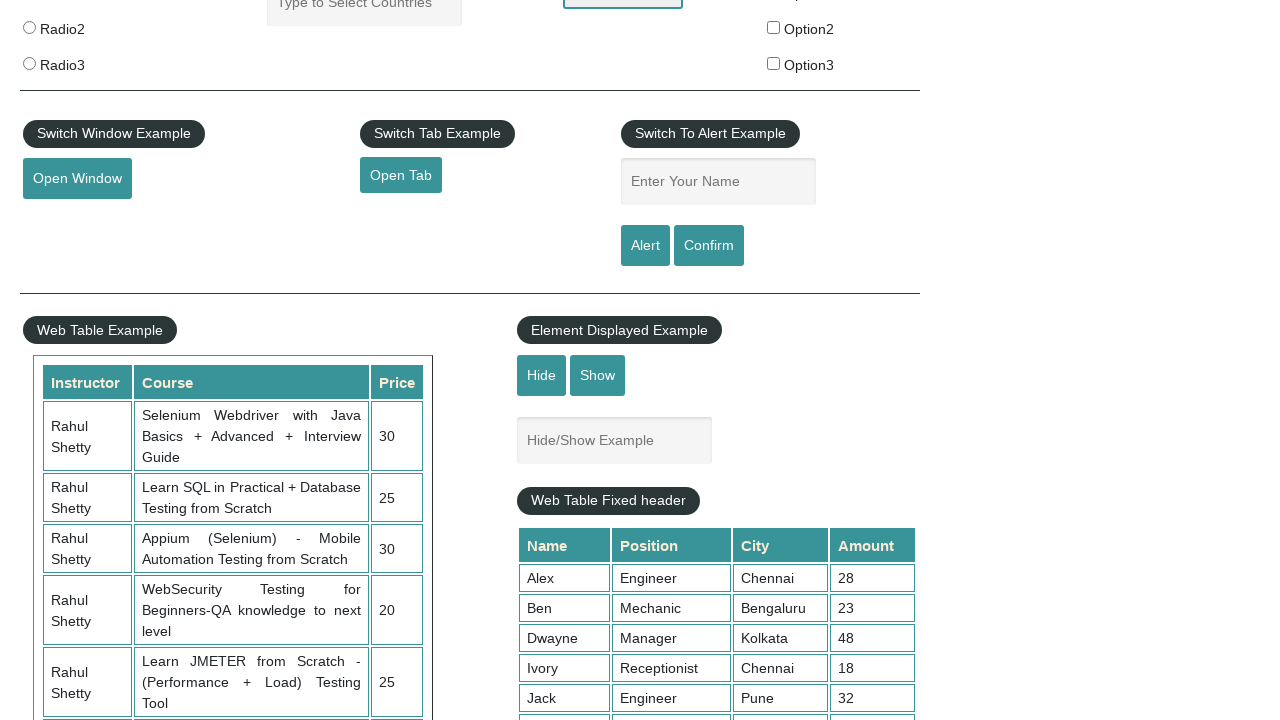

Waited 500ms for scroll to complete
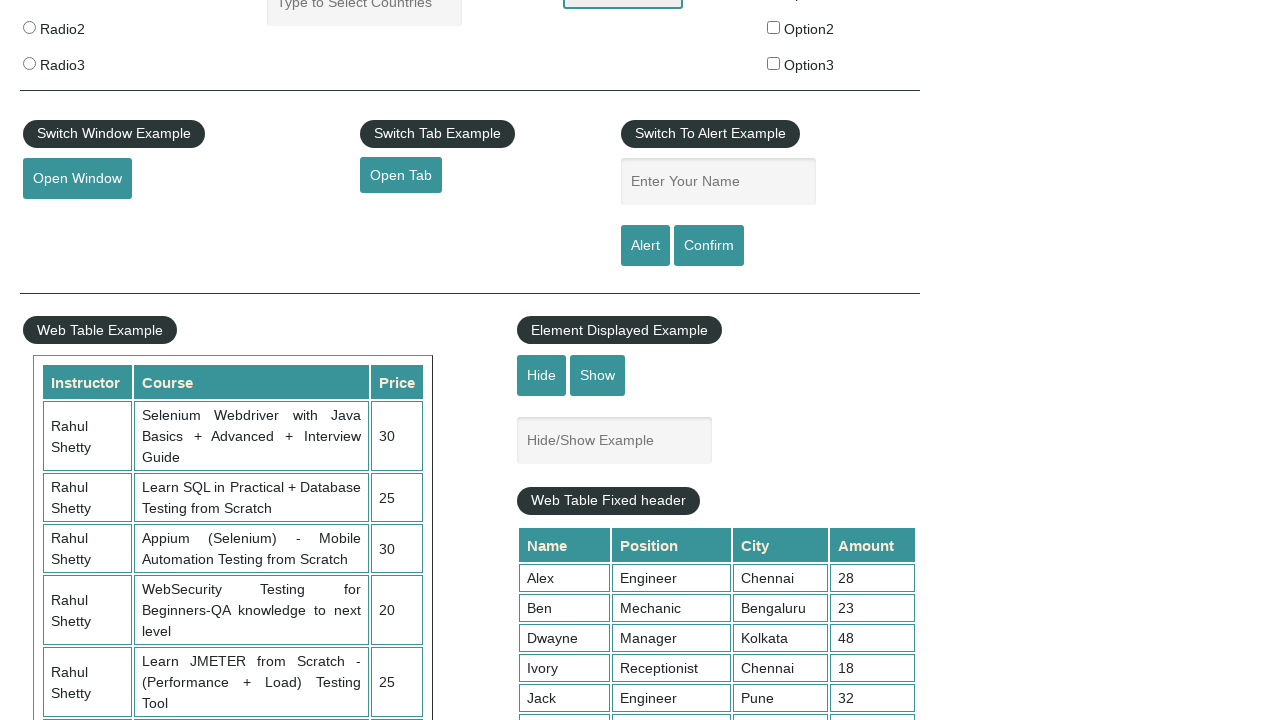

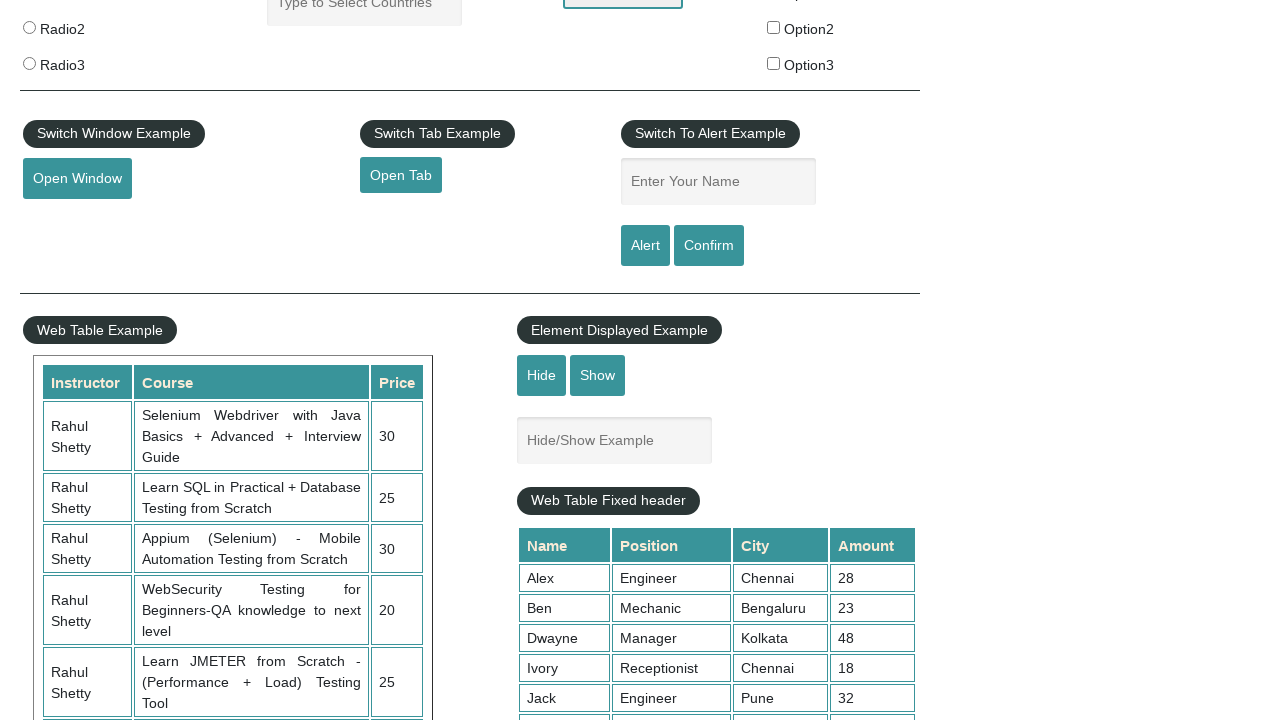